Tests navigation to About page via main menu and footer links

Starting URL: https://webshop-agil-testautomatiserare.netlify.app

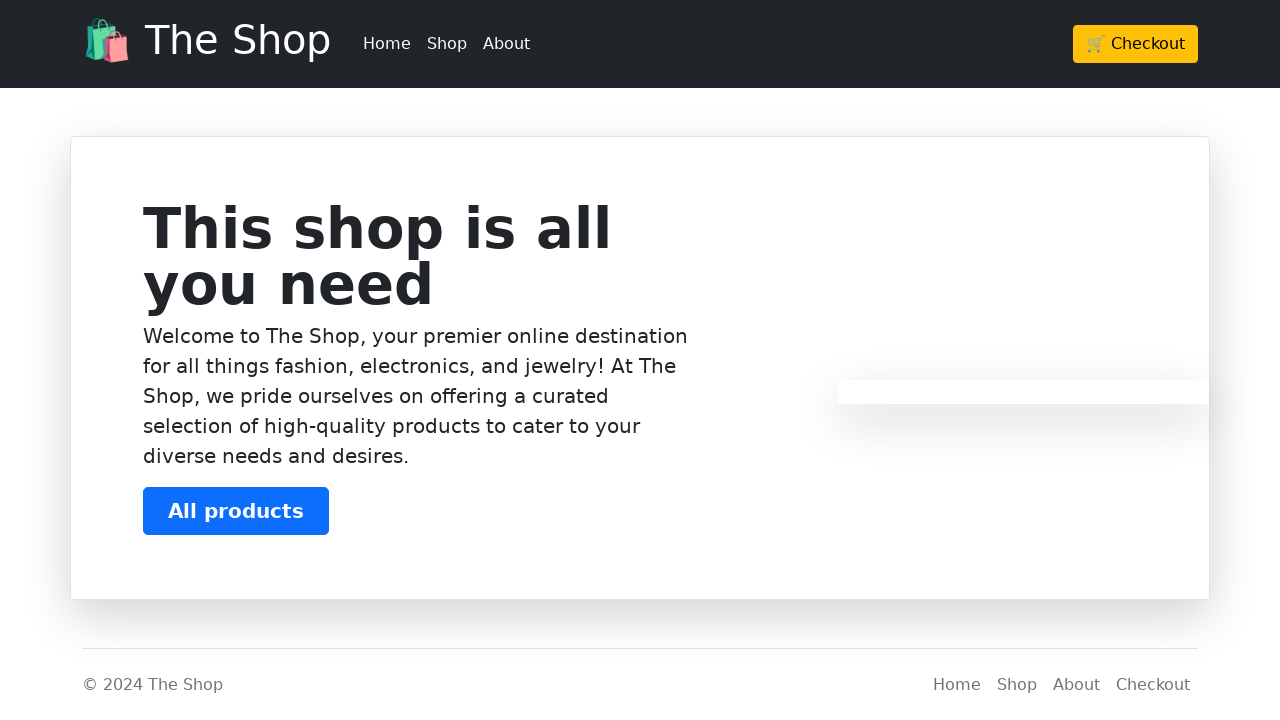

Waited for About link in main menu to be visible
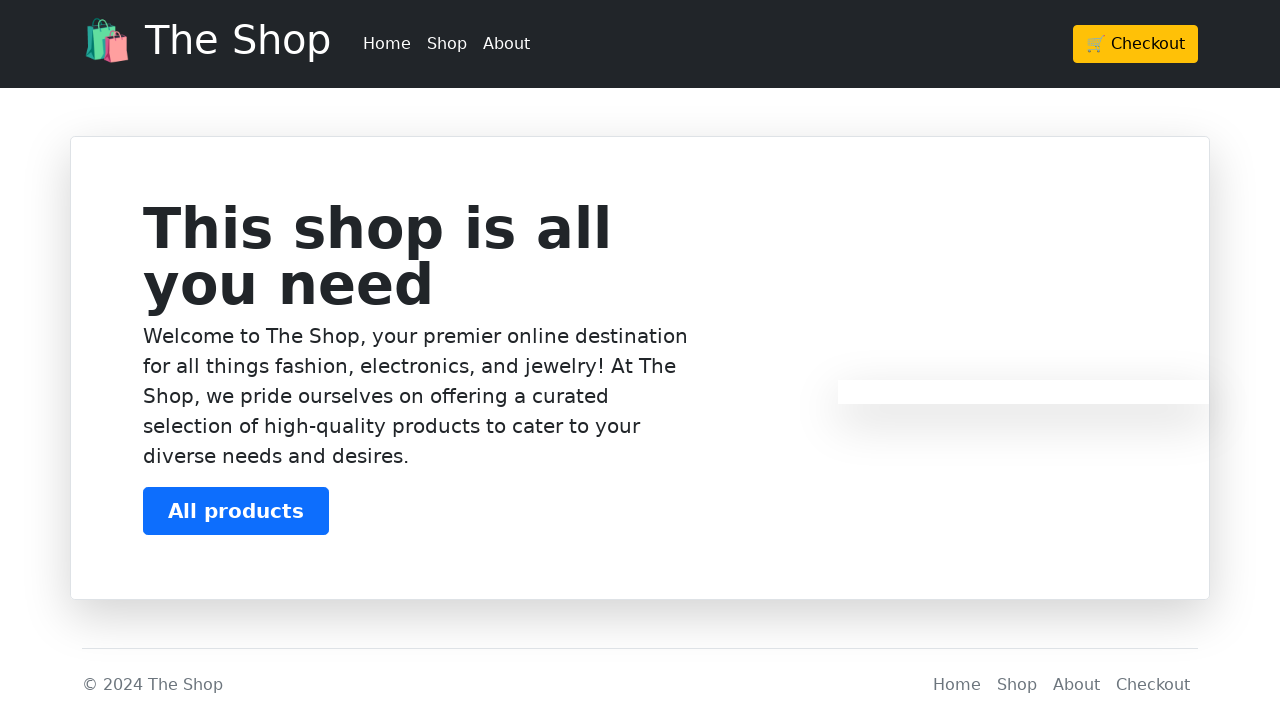

Clicked About link in main menu
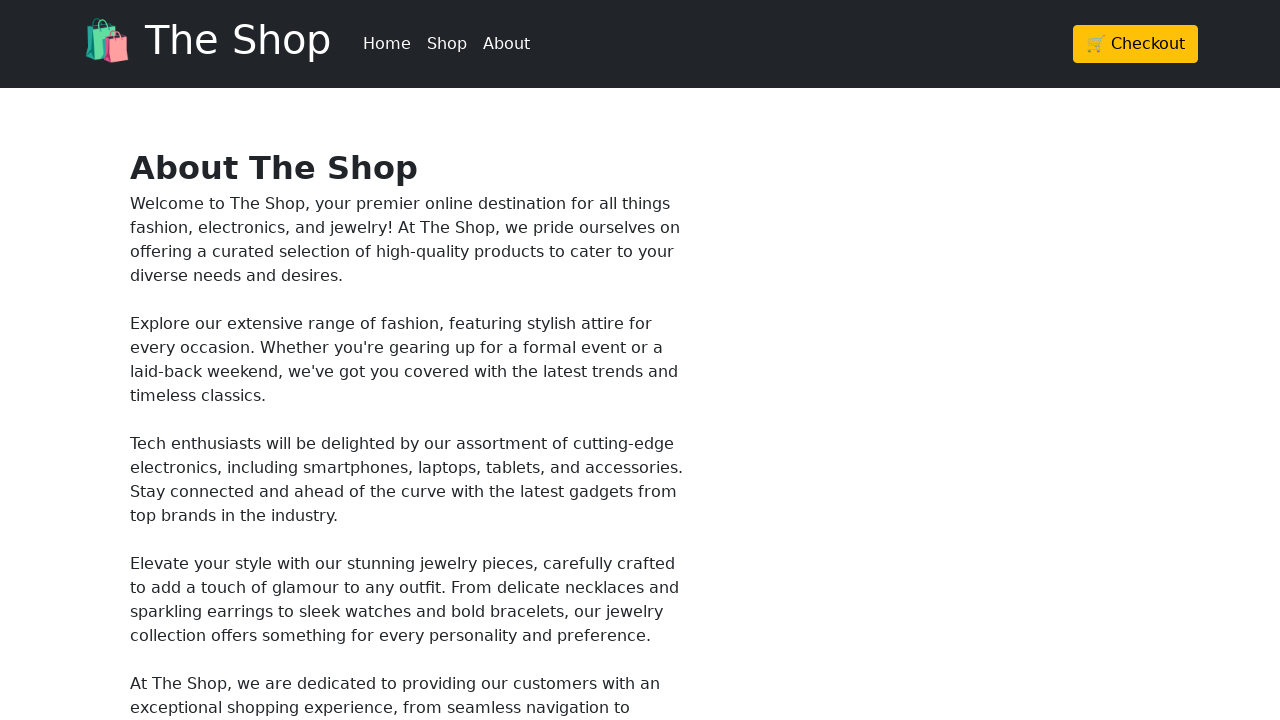

Verified navigation to About page - URL is https://webshop-agil-testautomatiserare.netlify.app/about
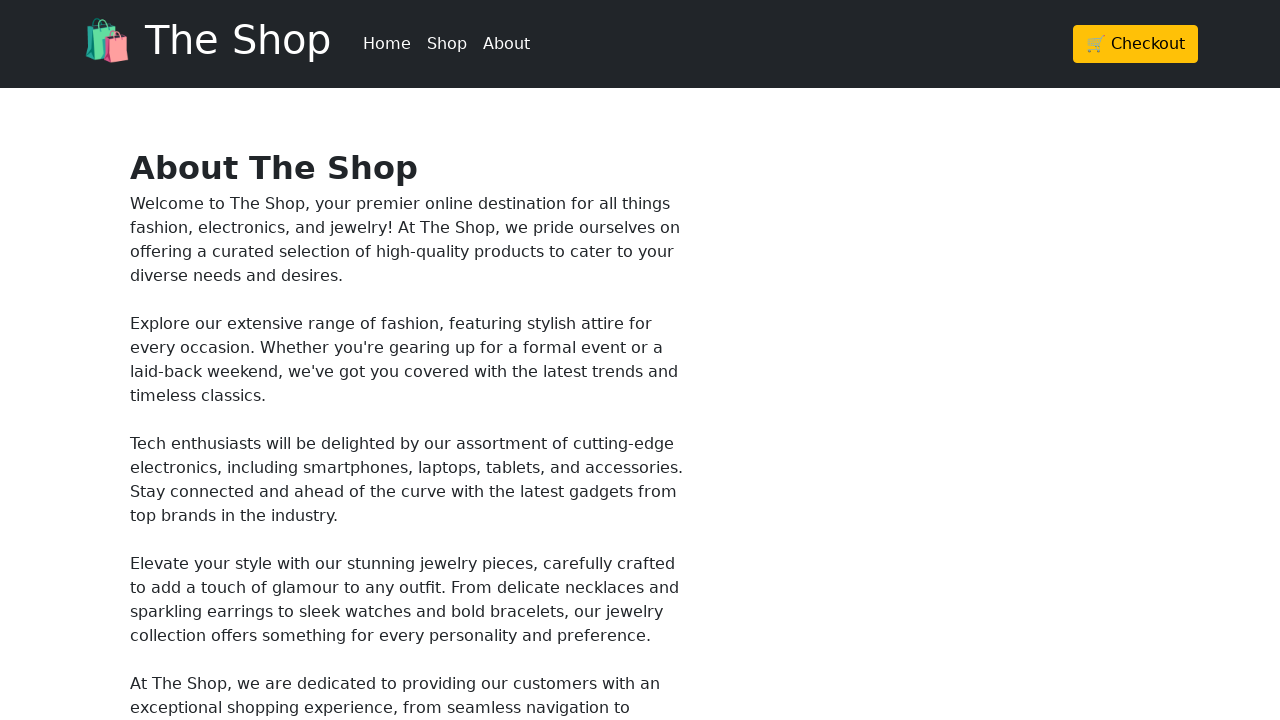

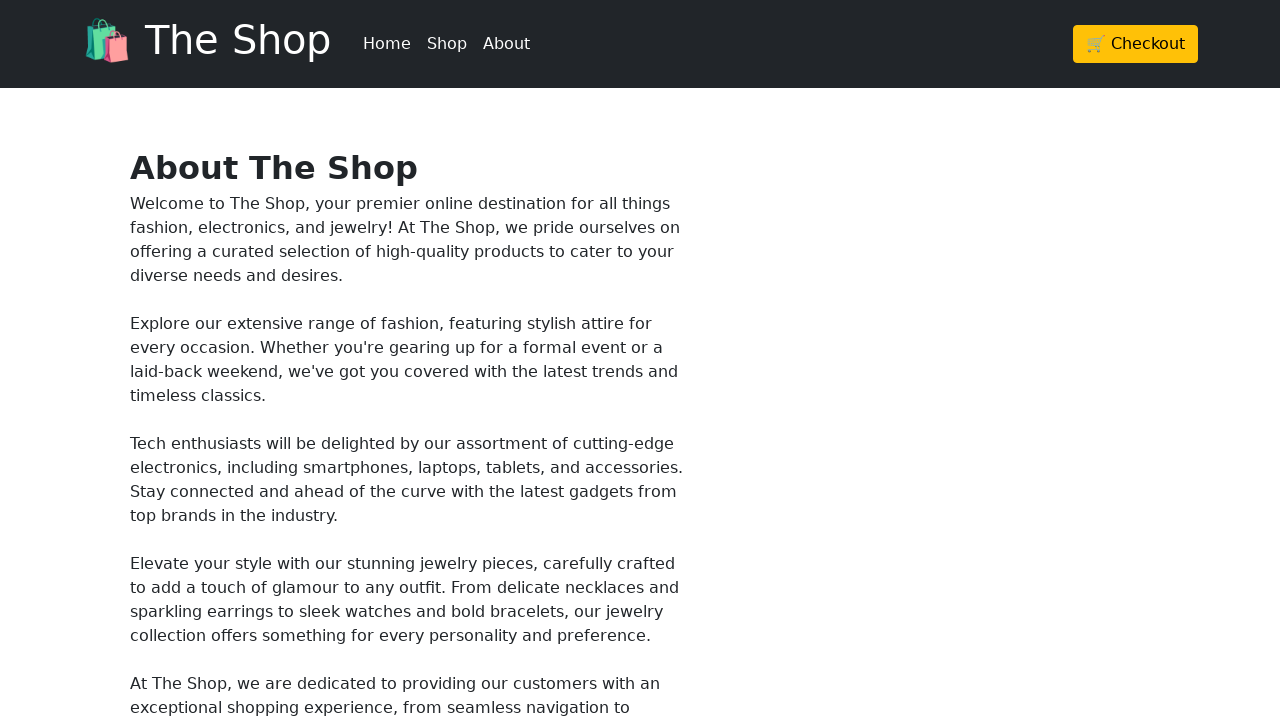